Tests the complete flight booking flow on BlazeDemo by selecting departure/destination cities, choosing a flight, and filling out the purchase form with passenger details

Starting URL: https://blazedemo.com/

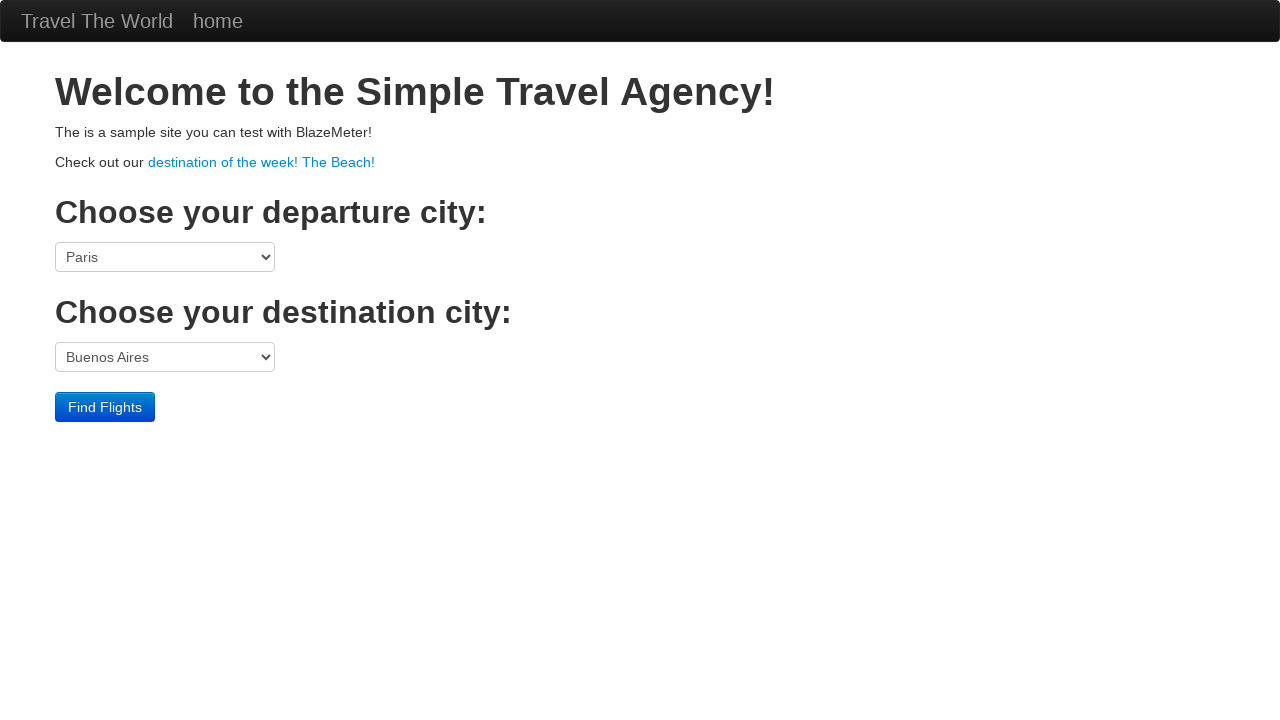

Clicked departure city dropdown at (165, 257) on select[name='fromPort']
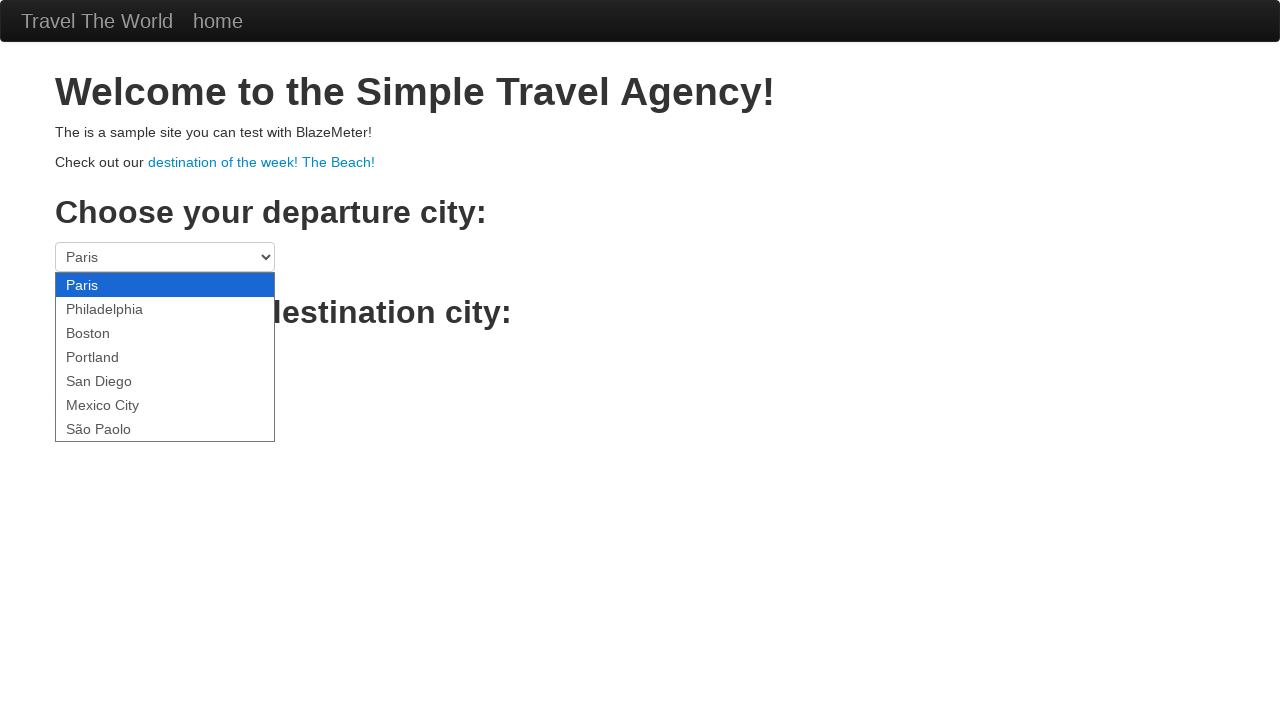

Selected Boston as departure city on select[name='fromPort']
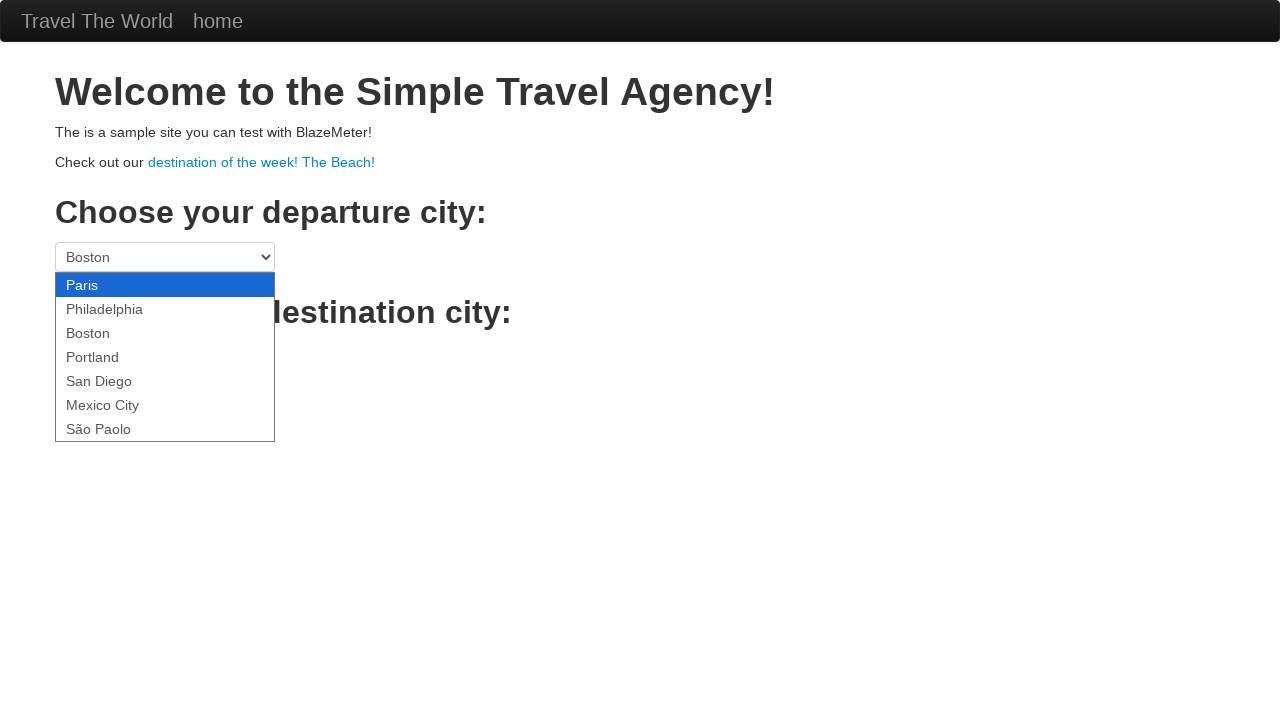

Clicked destination city dropdown at (165, 357) on select[name='toPort']
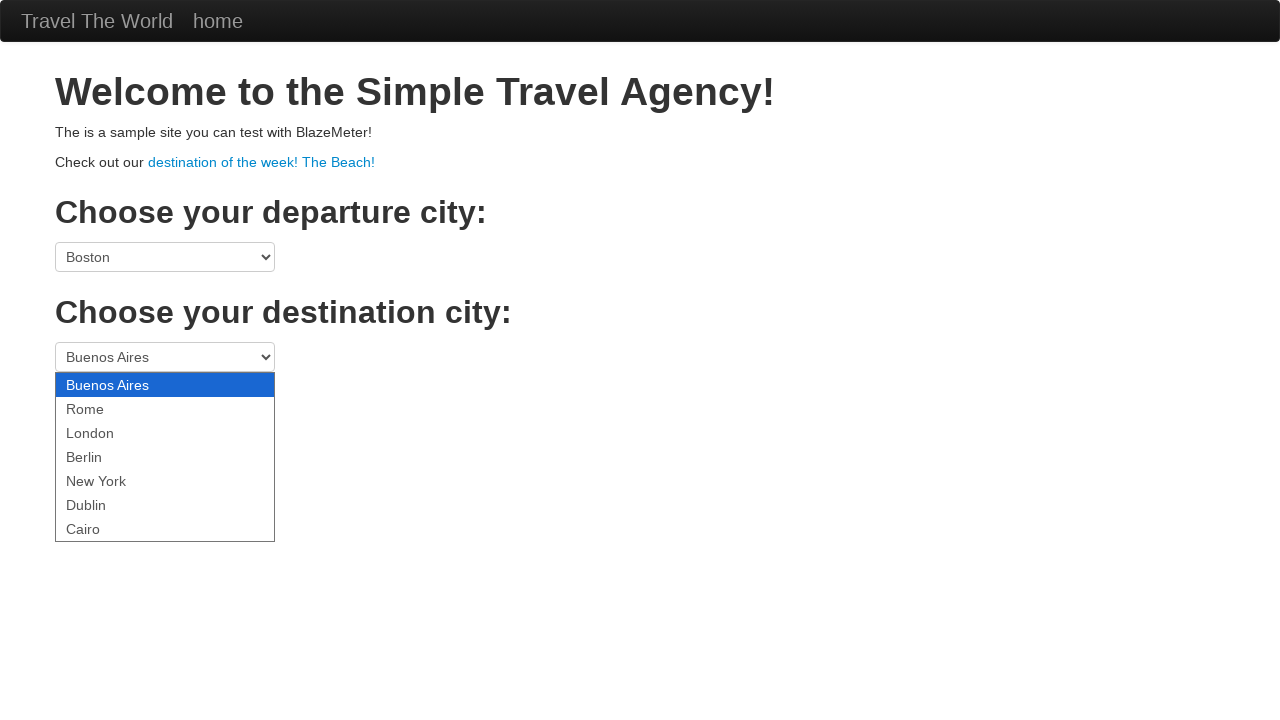

Selected Rome as destination city on select[name='toPort']
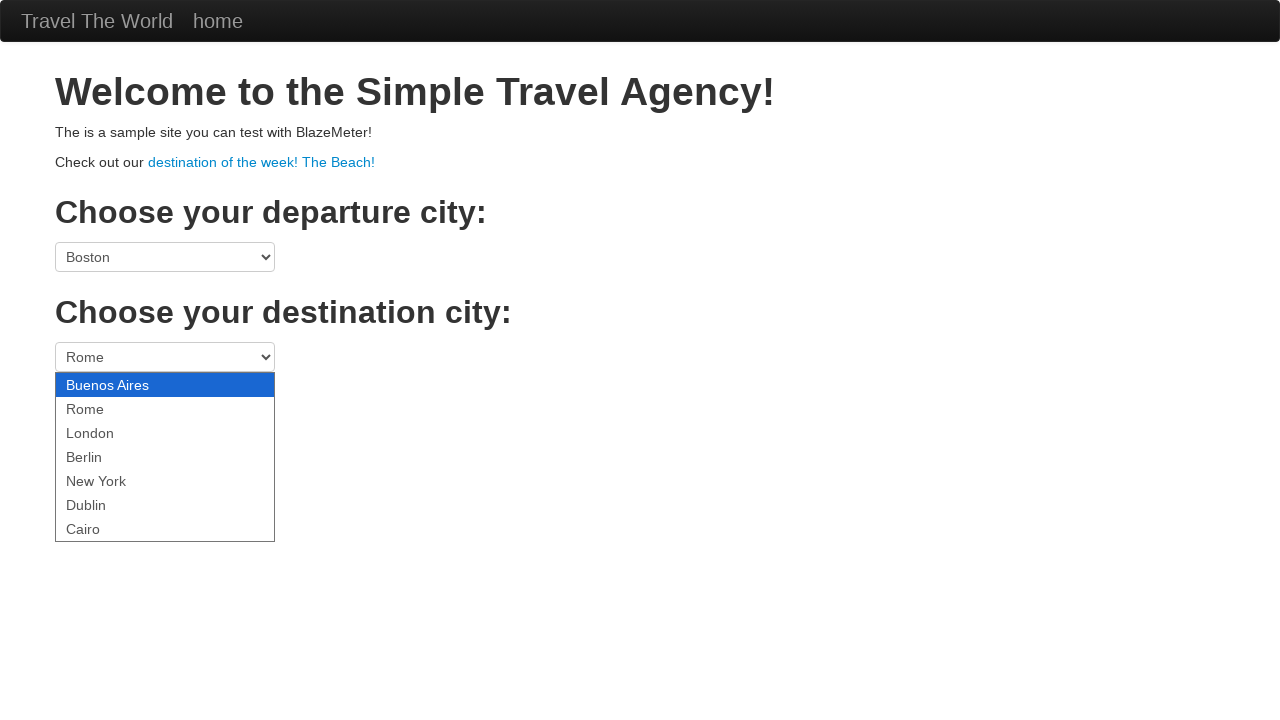

Clicked find flights button at (105, 407) on input.btn.btn-primary
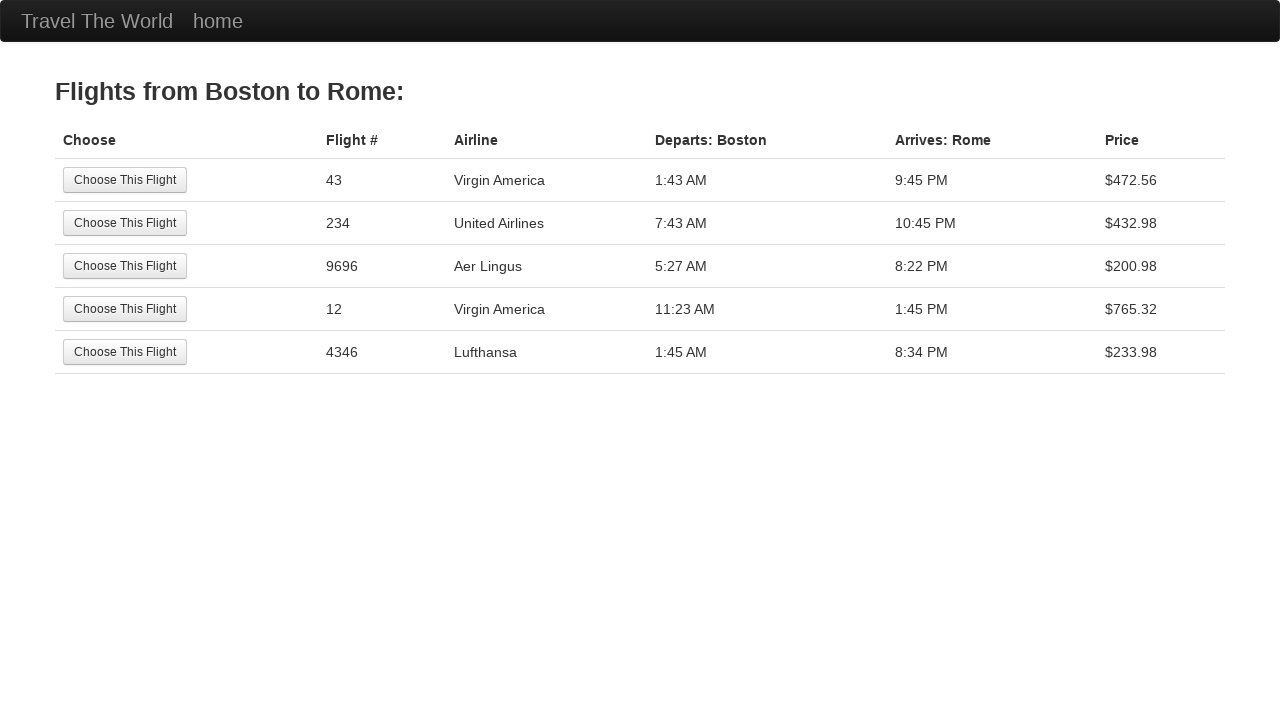

Flights page loaded successfully
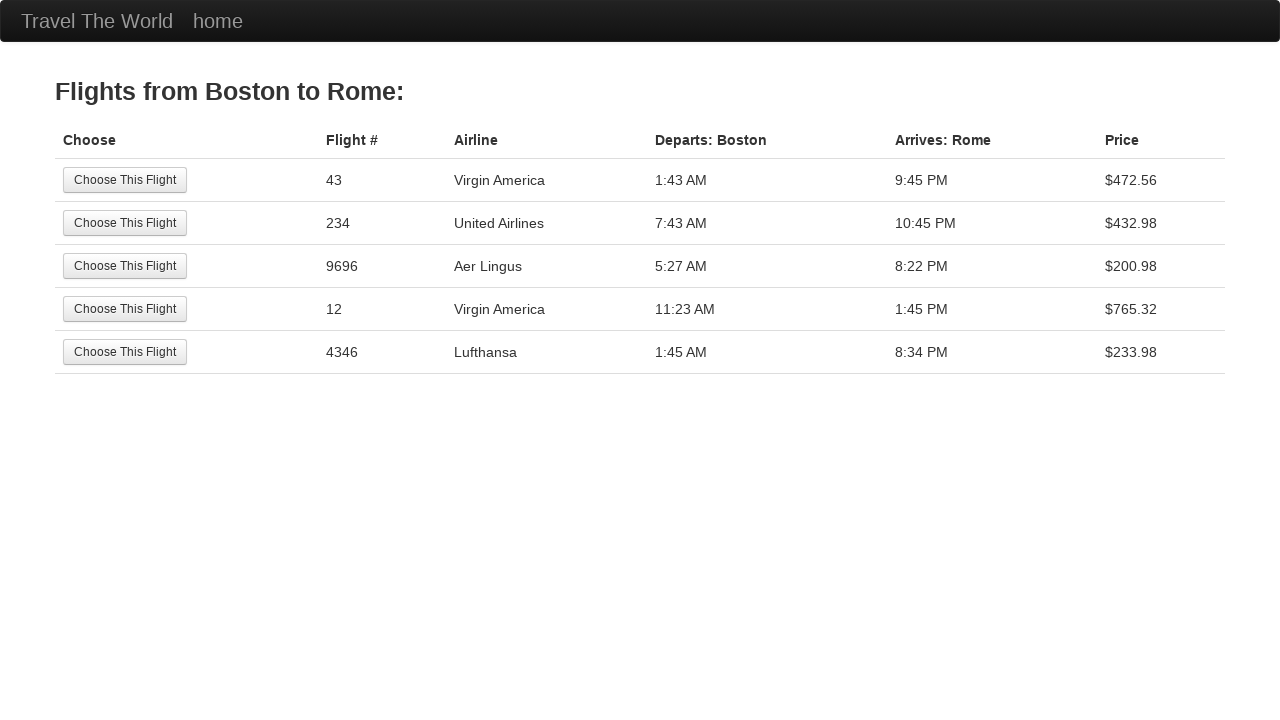

Selected the second flight option at (125, 223) on tr:nth-child(2) .btn
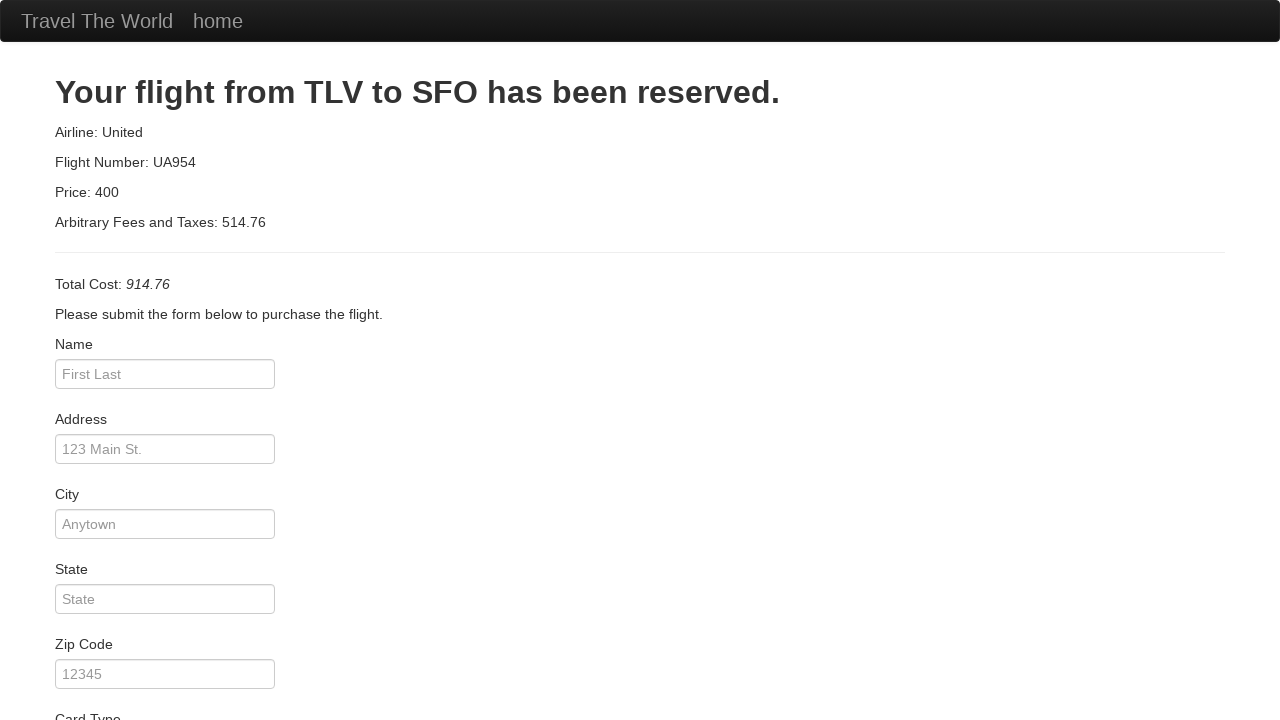

Reservation page loaded successfully
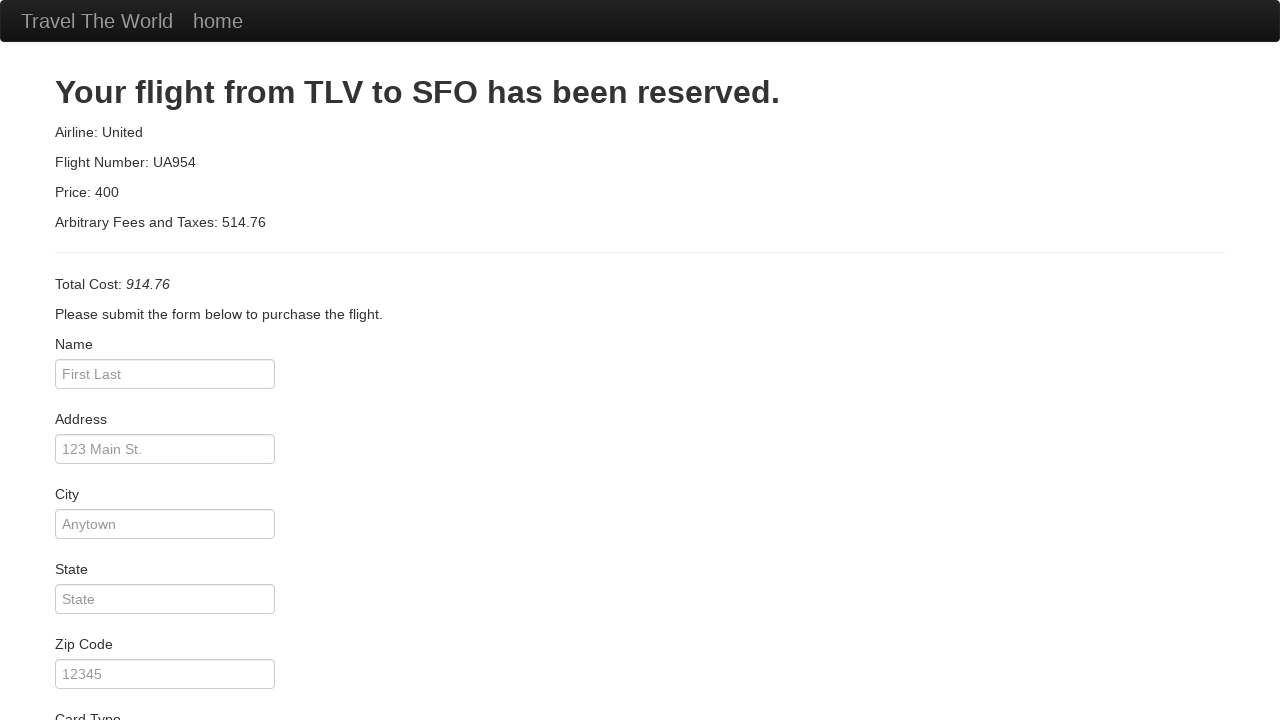

Filled passenger name: Bárbara Rodrigues on input[name='inputName']
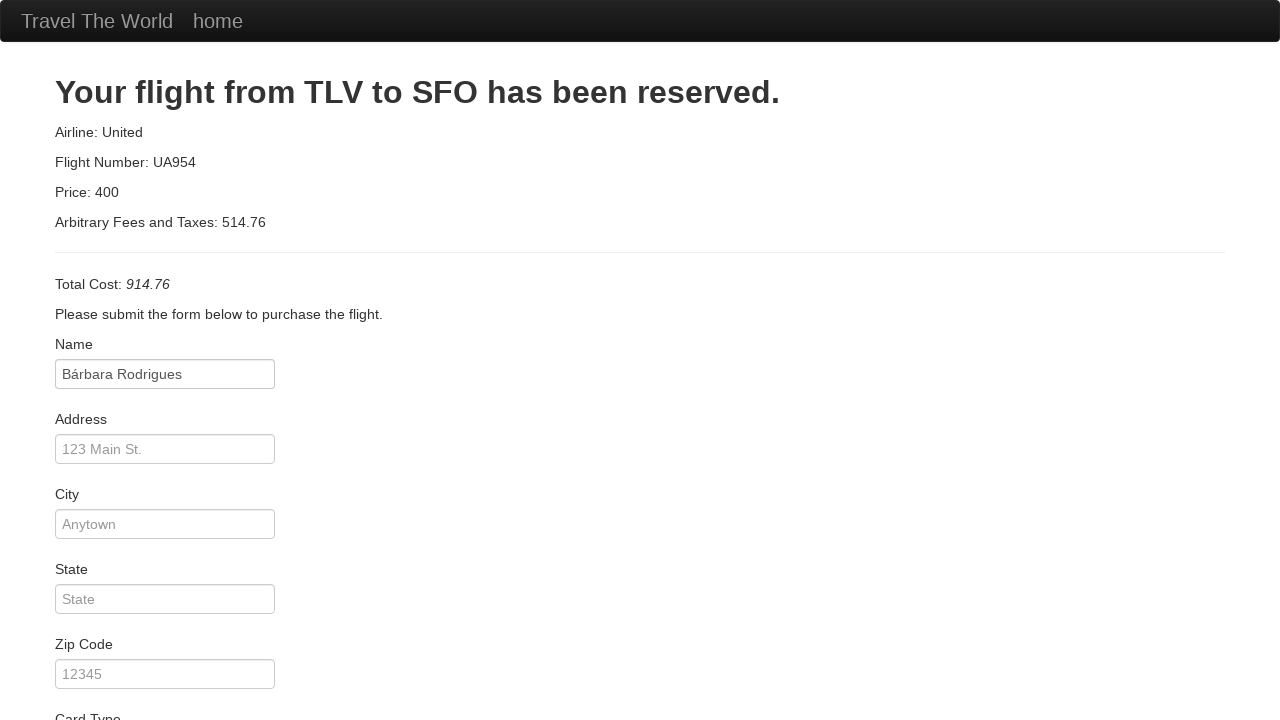

Filled address: Rua dos Caracois, 123 on input[name='address']
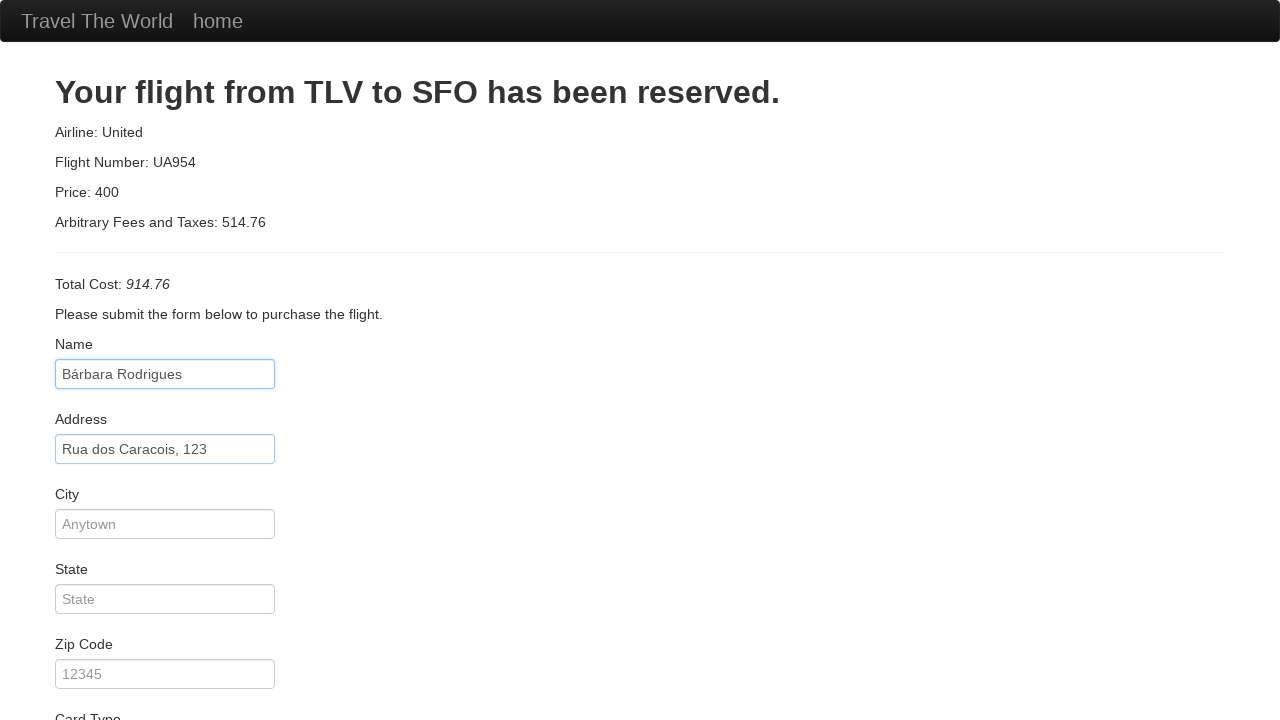

Filled city: Caracol on input[name='city']
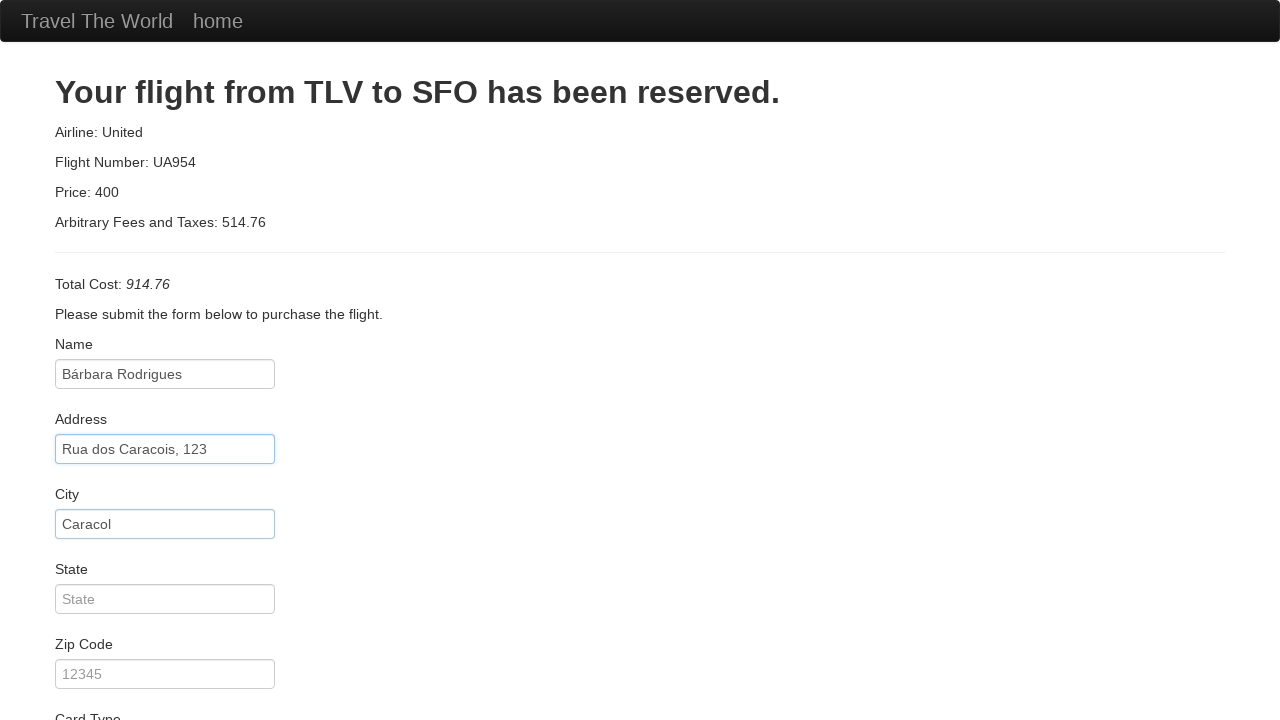

Filled state: MG on input[name='state']
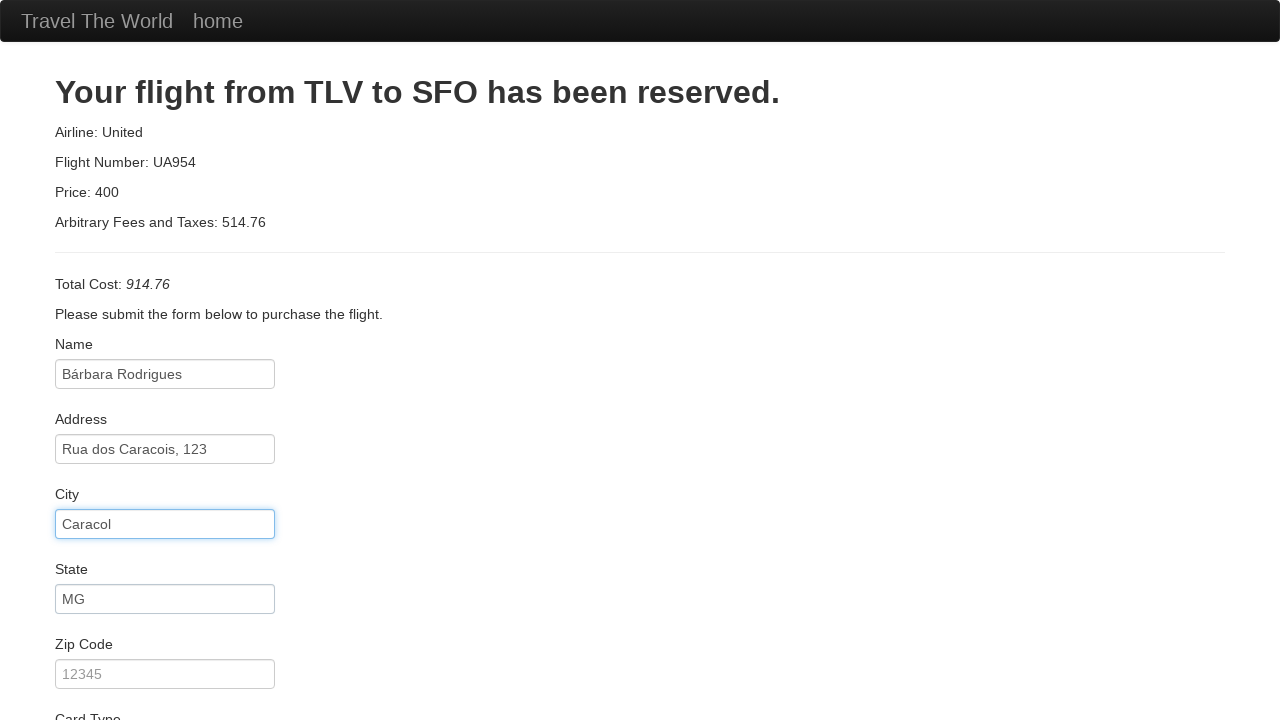

Filled zip code: 54321 on input[name='zipCode']
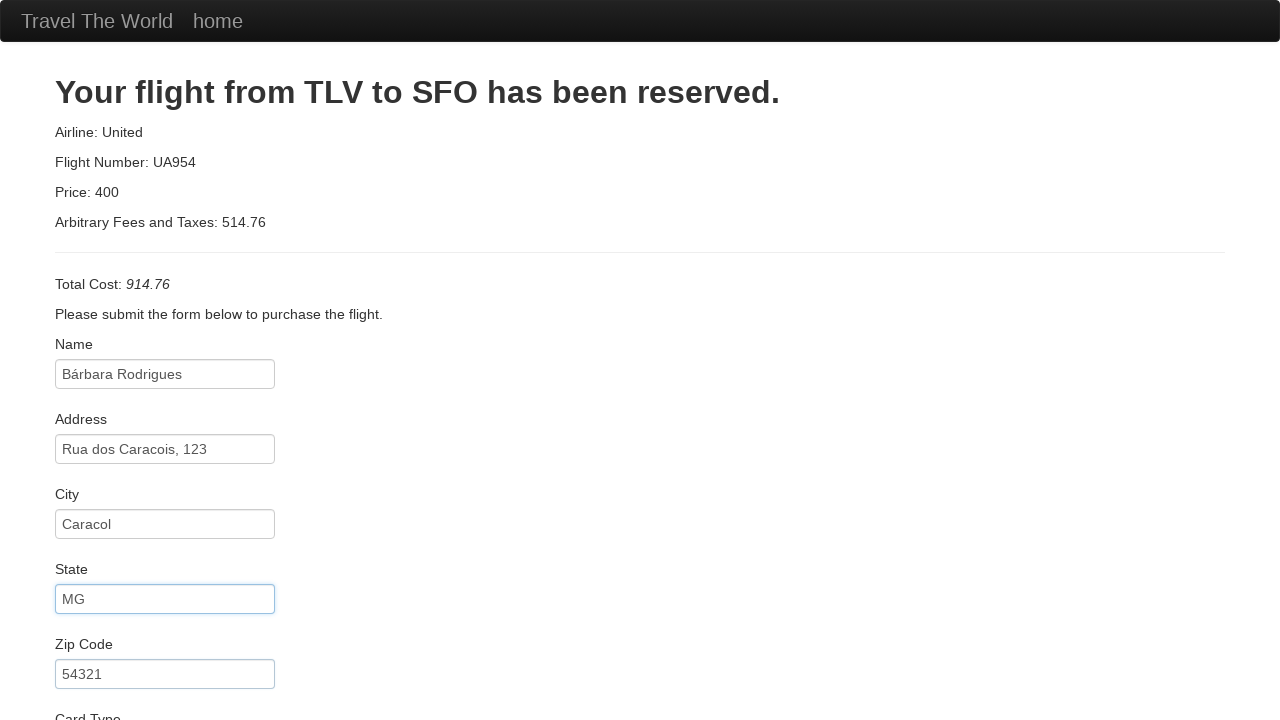

Clicked card type dropdown at (165, 360) on select[name='cardType']
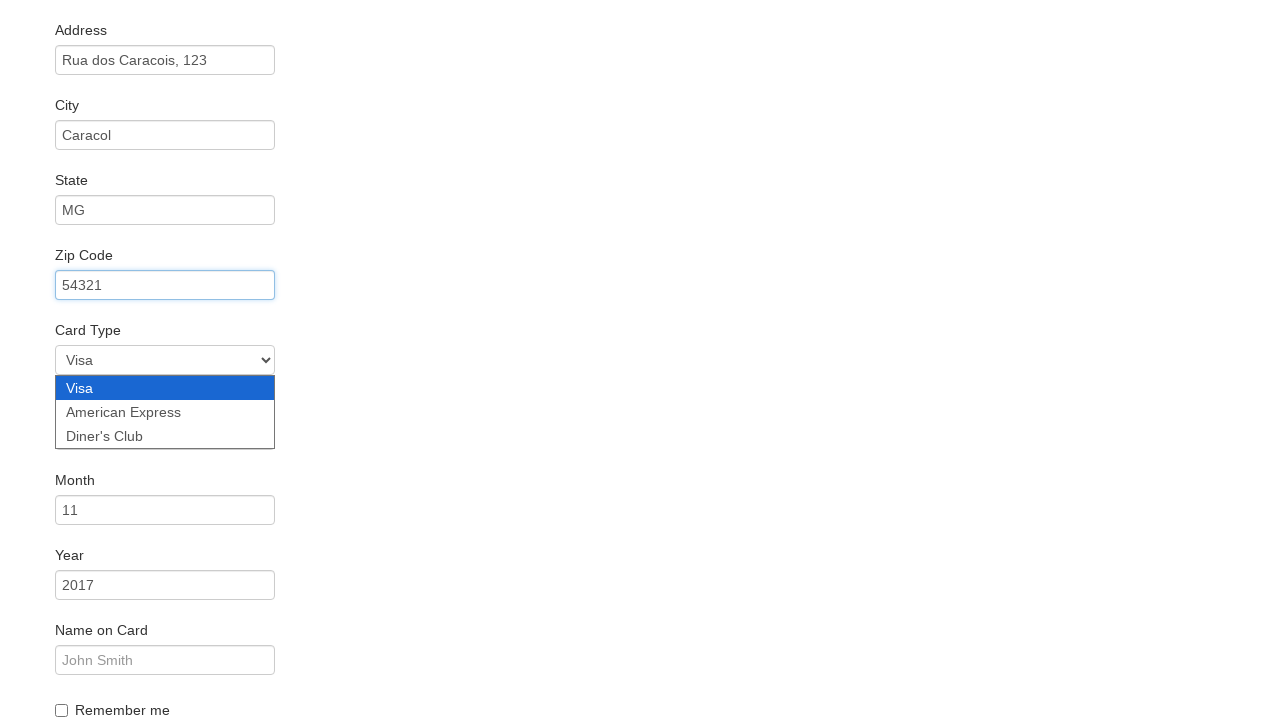

Selected card type (second option) on select[name='cardType']
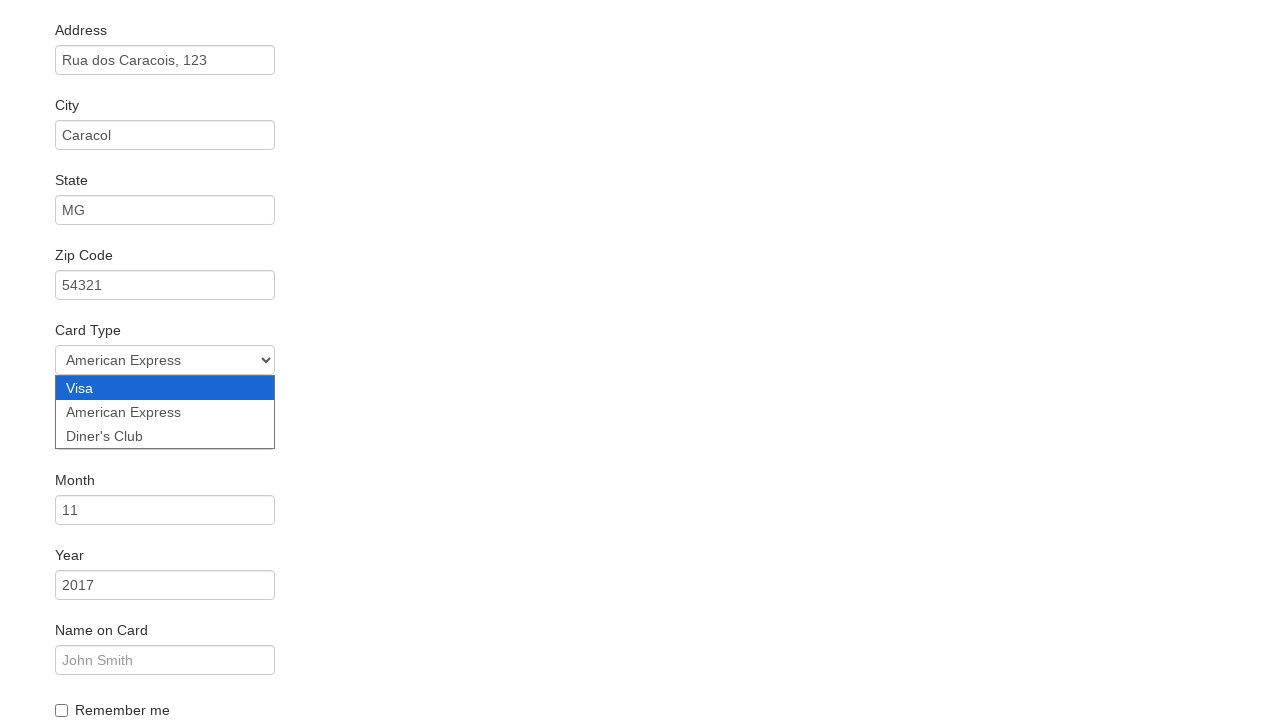

Filled credit card number: 624289428 on input[name='creditCardNumber']
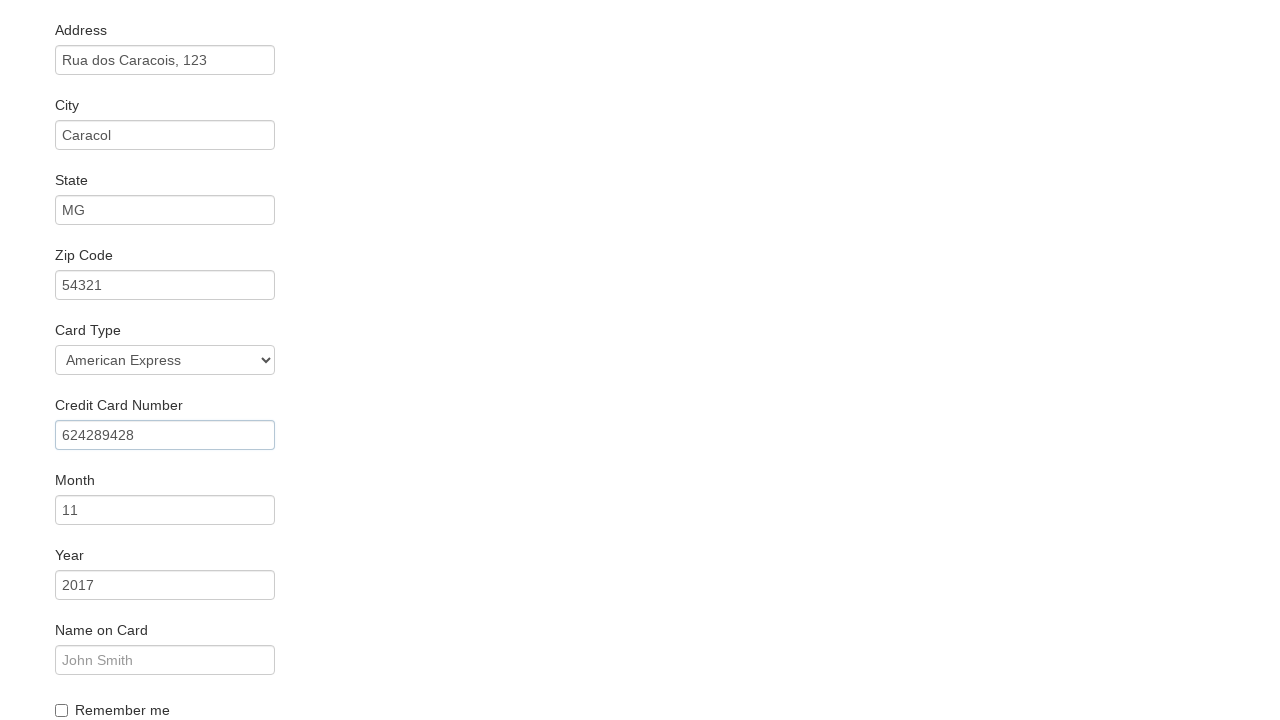

Filled credit card month: 09 on input[name='creditCardMonth']
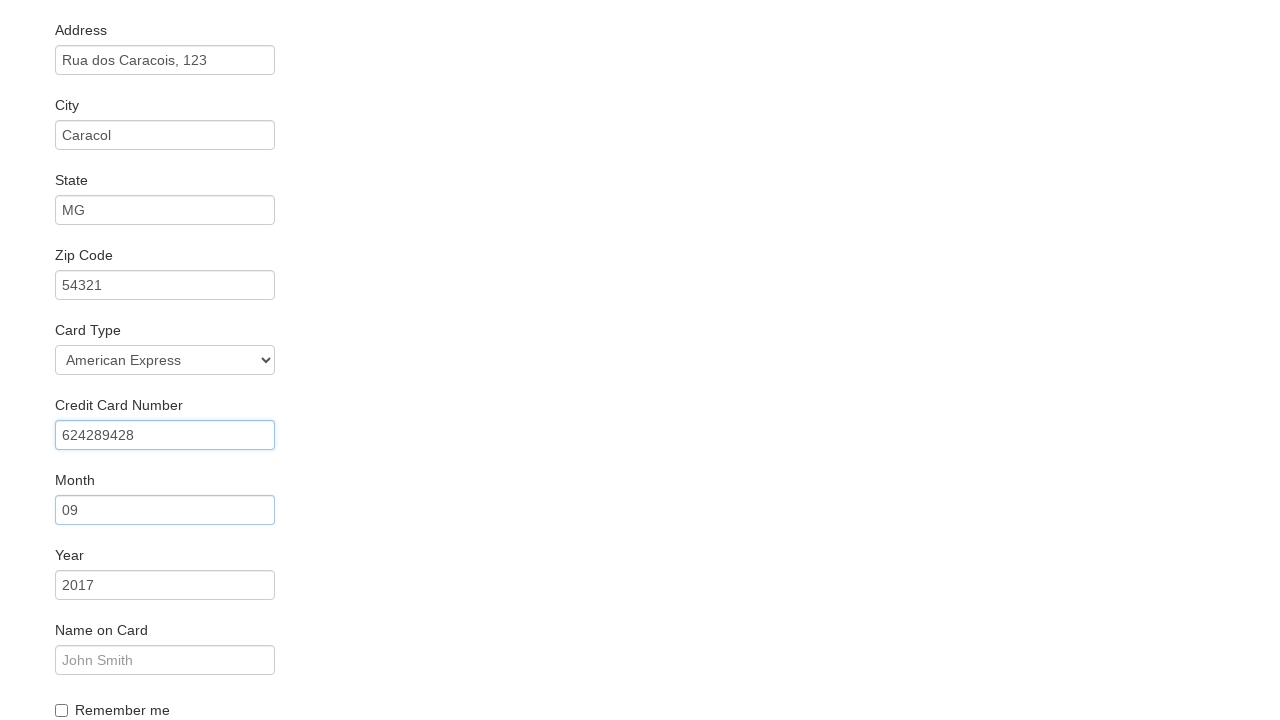

Filled credit card year: 2030 on input[name='creditCardYear']
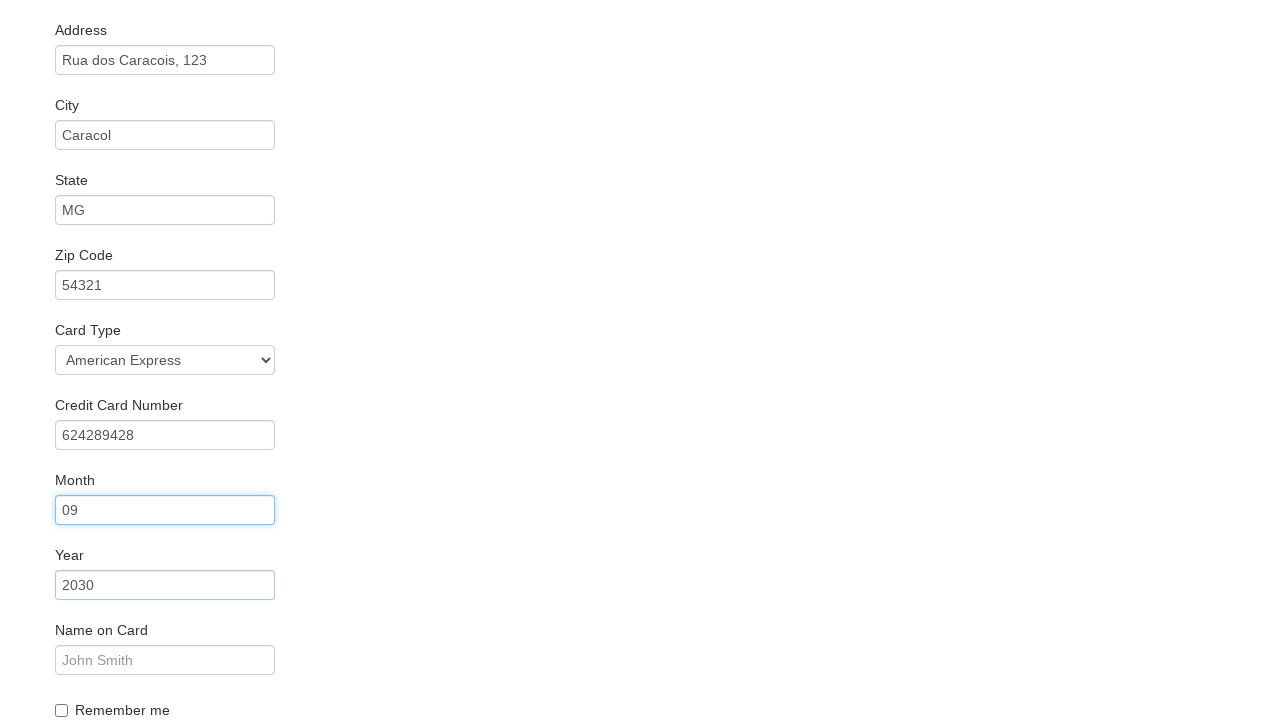

Filled name on card: Bárbara R. on input[name='nameOnCard']
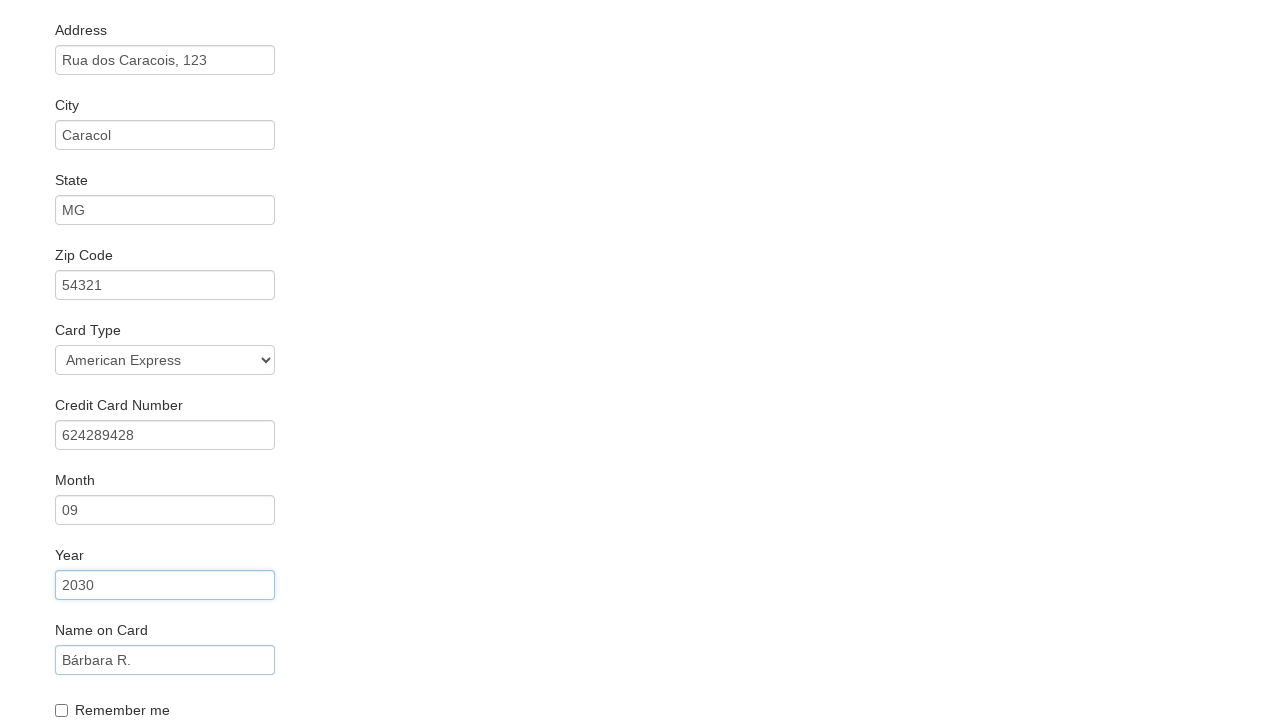

Checked remember me checkbox at (62, 710) on input[name='rememberMe']
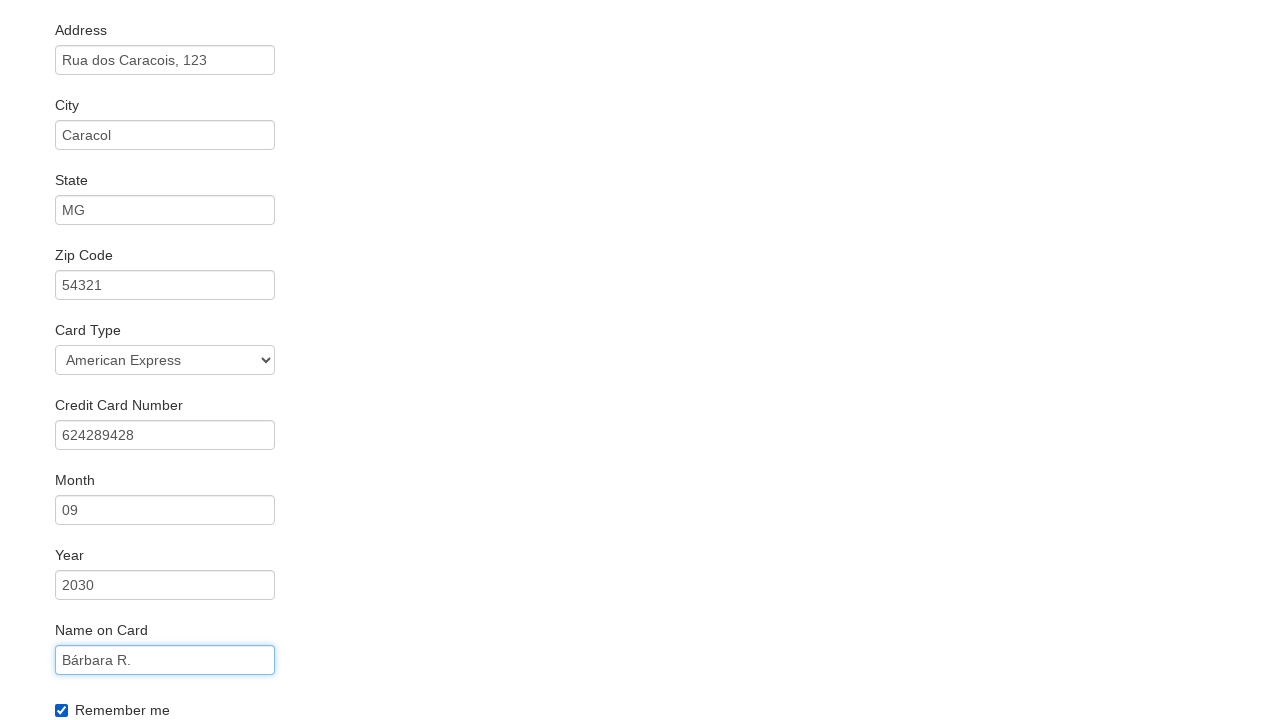

Clicked purchase button to submit booking at (118, 685) on input.btn.btn-primary
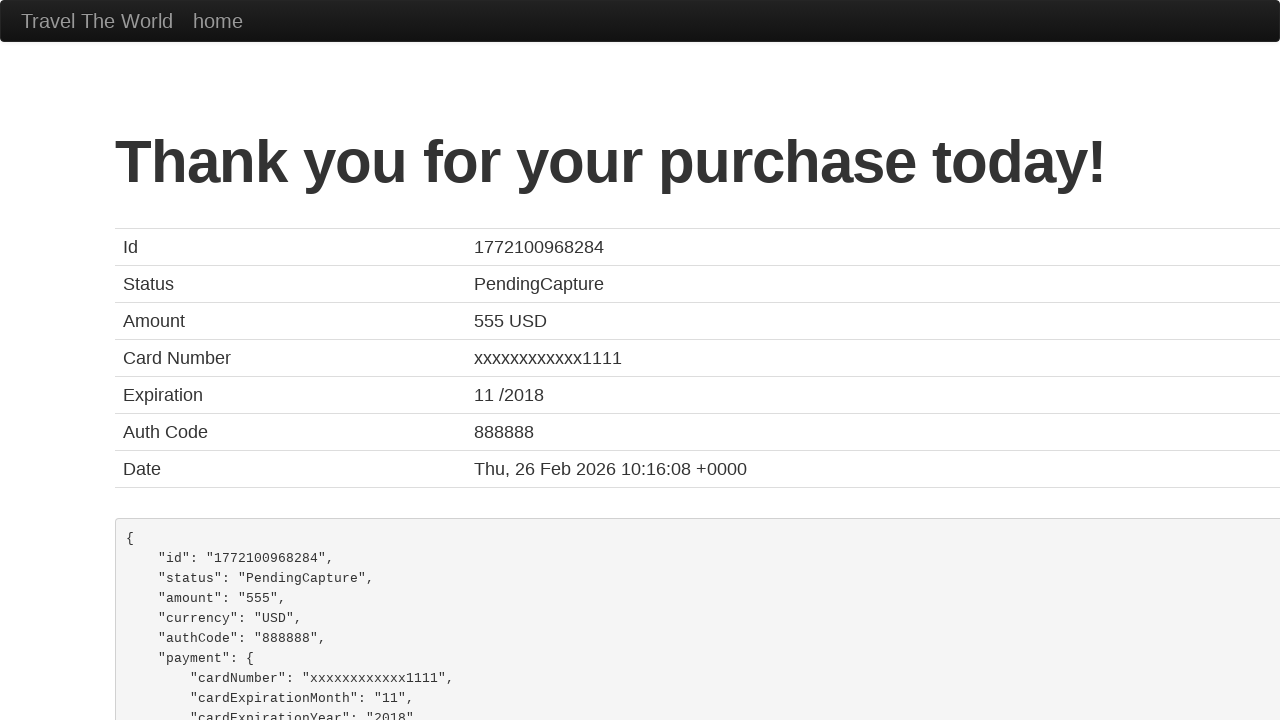

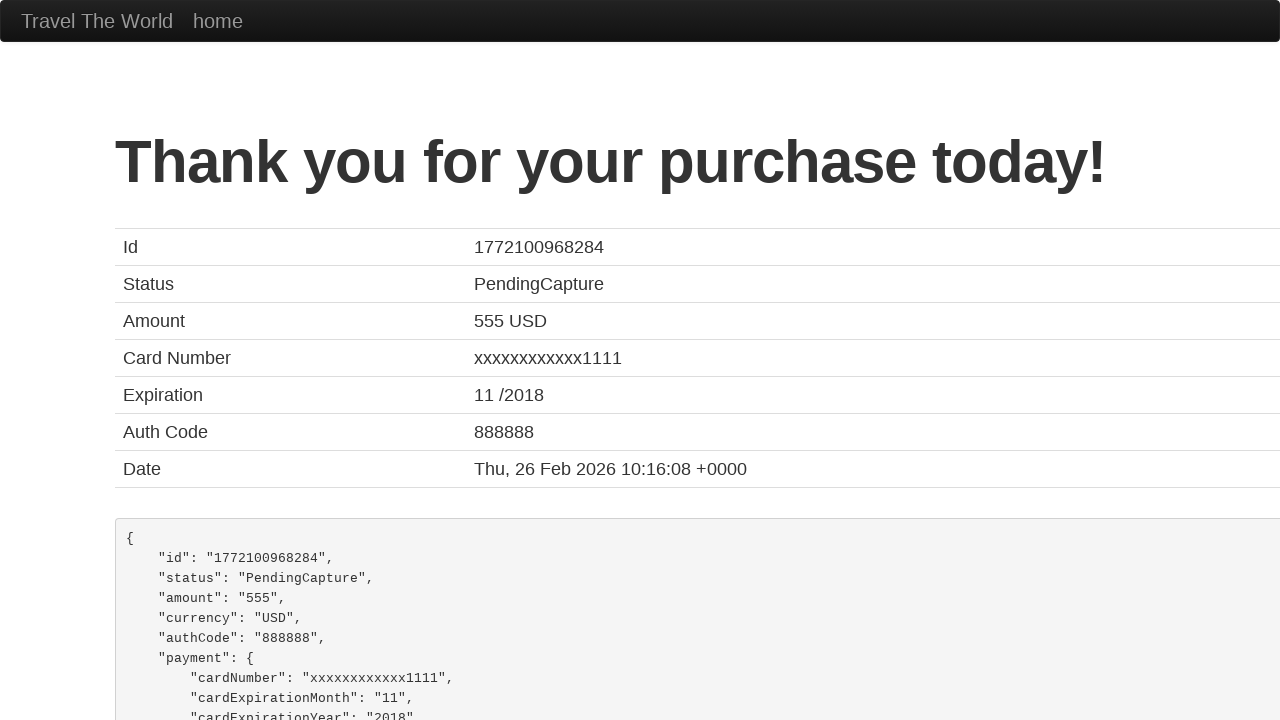